Tests file upload functionality by uploading a valid file and verifying the uploaded filename is displayed on the confirmation page.

Starting URL: https://the-internet.herokuapp.com/upload

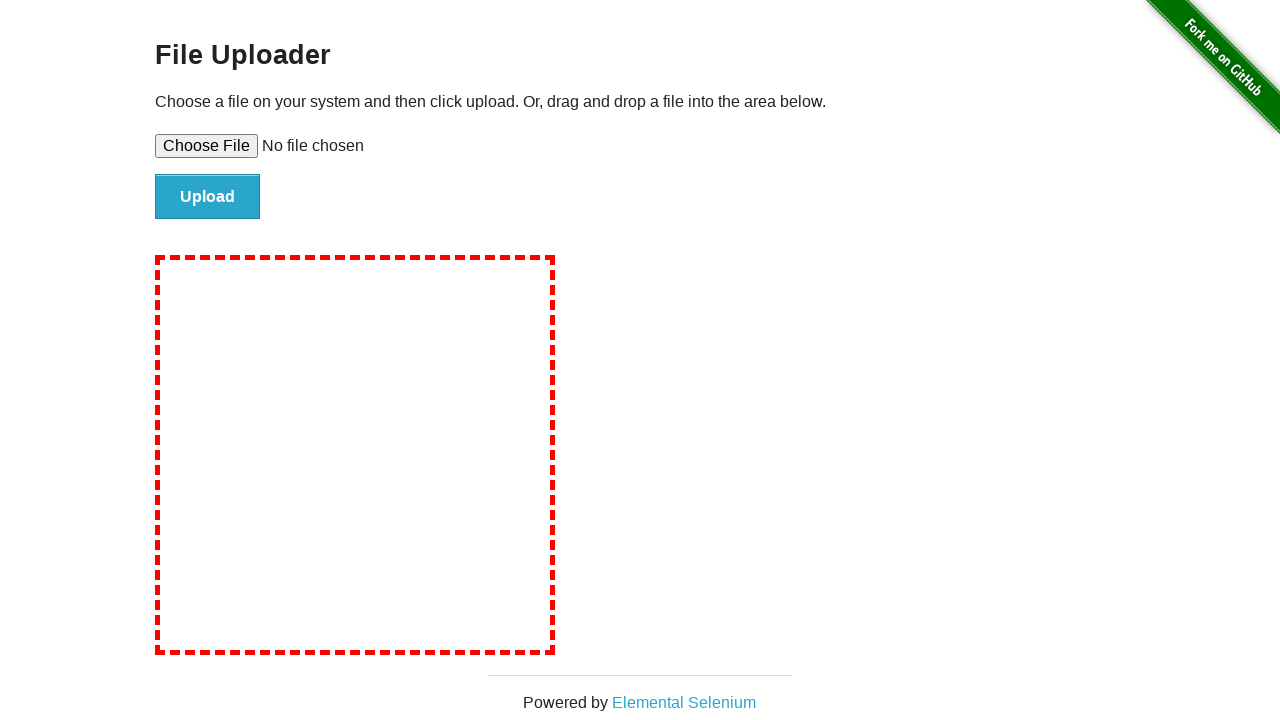

Created temporary test file with content
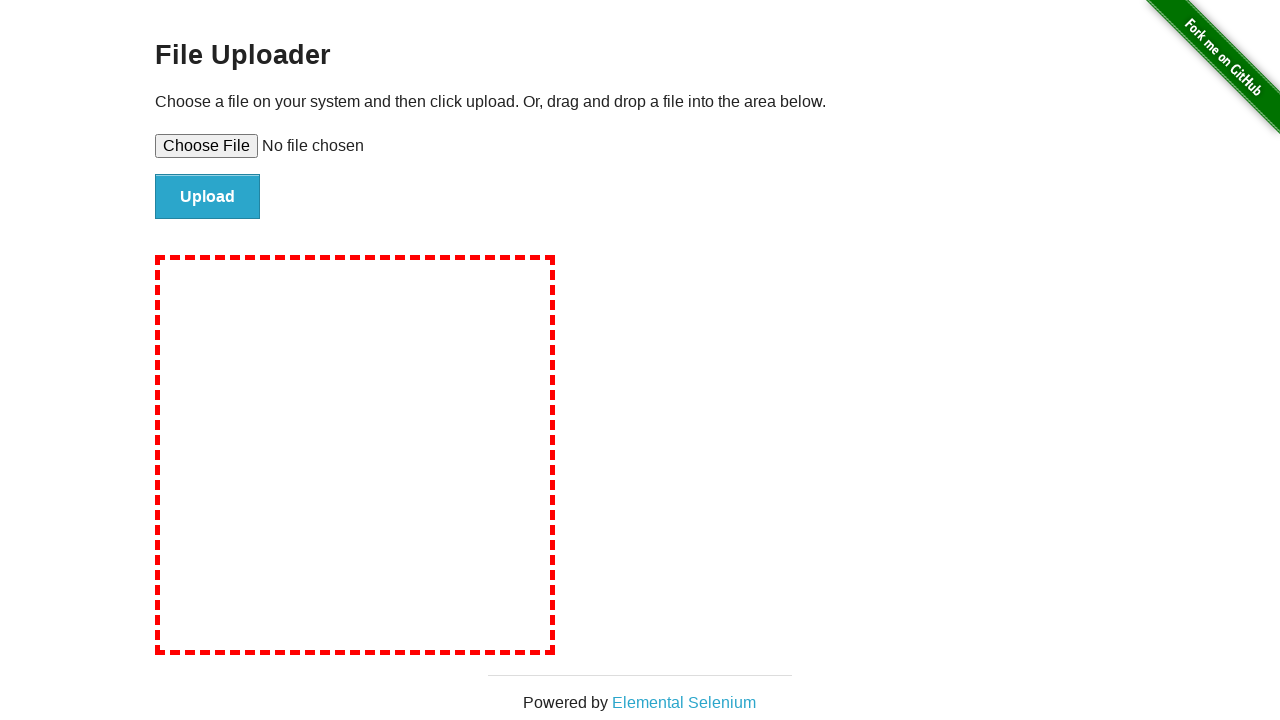

Set file input with temporary file: tmpbwrtf6bj.txt
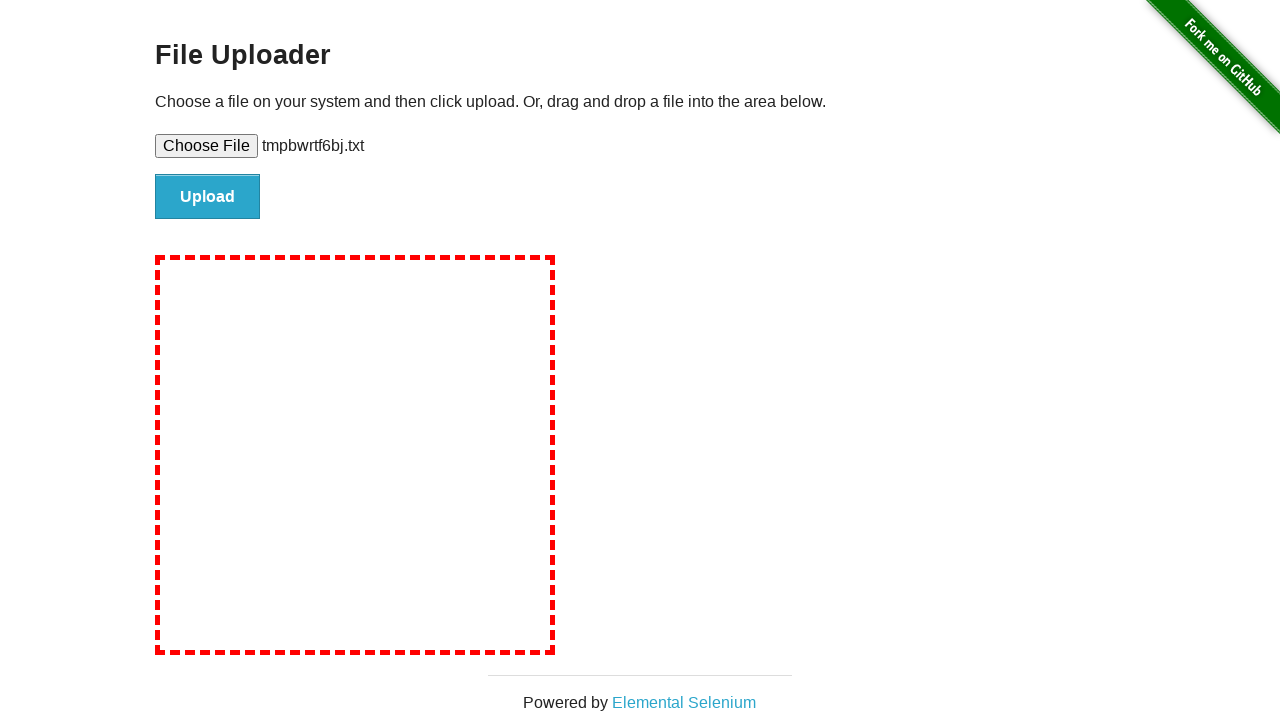

Clicked upload button to submit file at (208, 197) on #file-submit
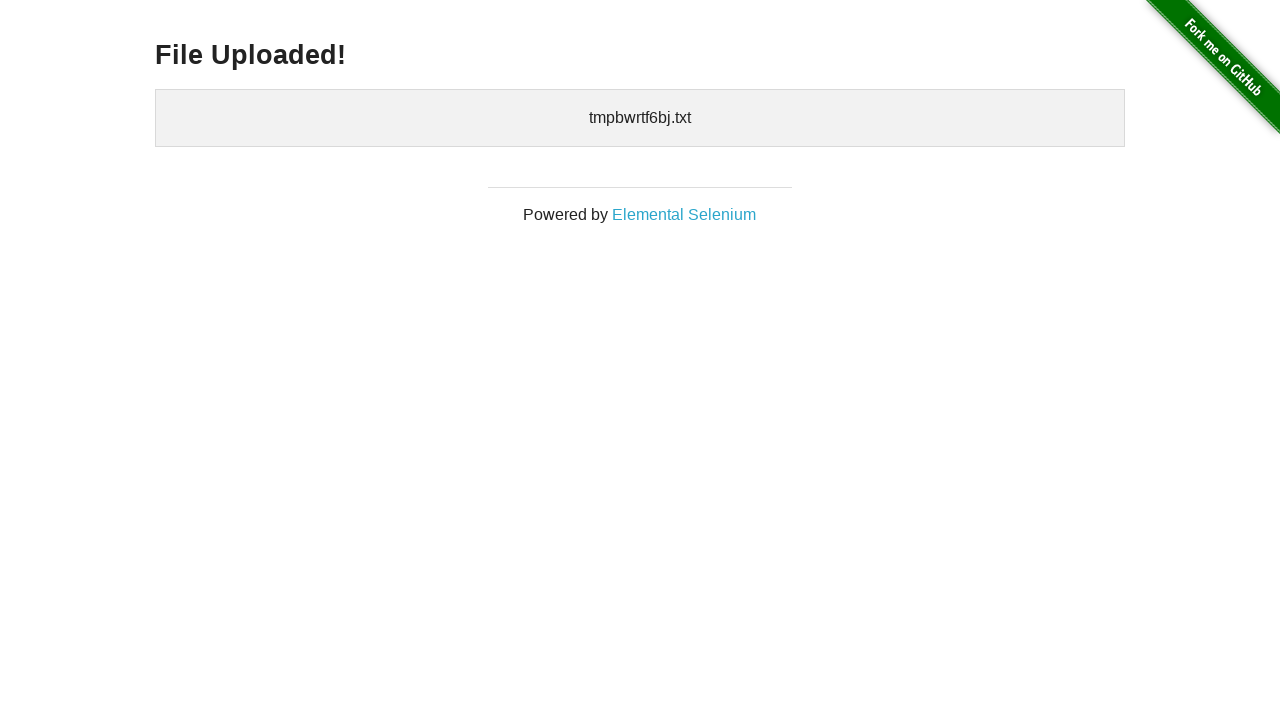

Confirmation page loaded and uploaded file display element found
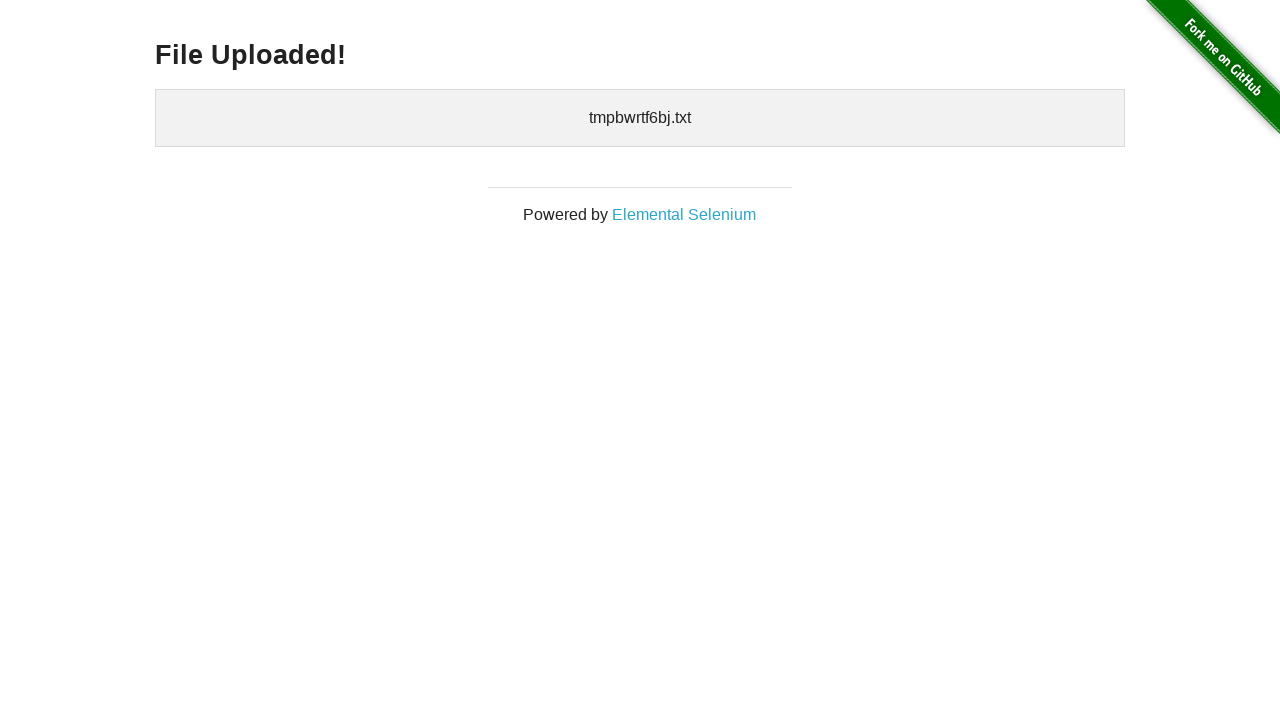

Cleaned up temporary test file
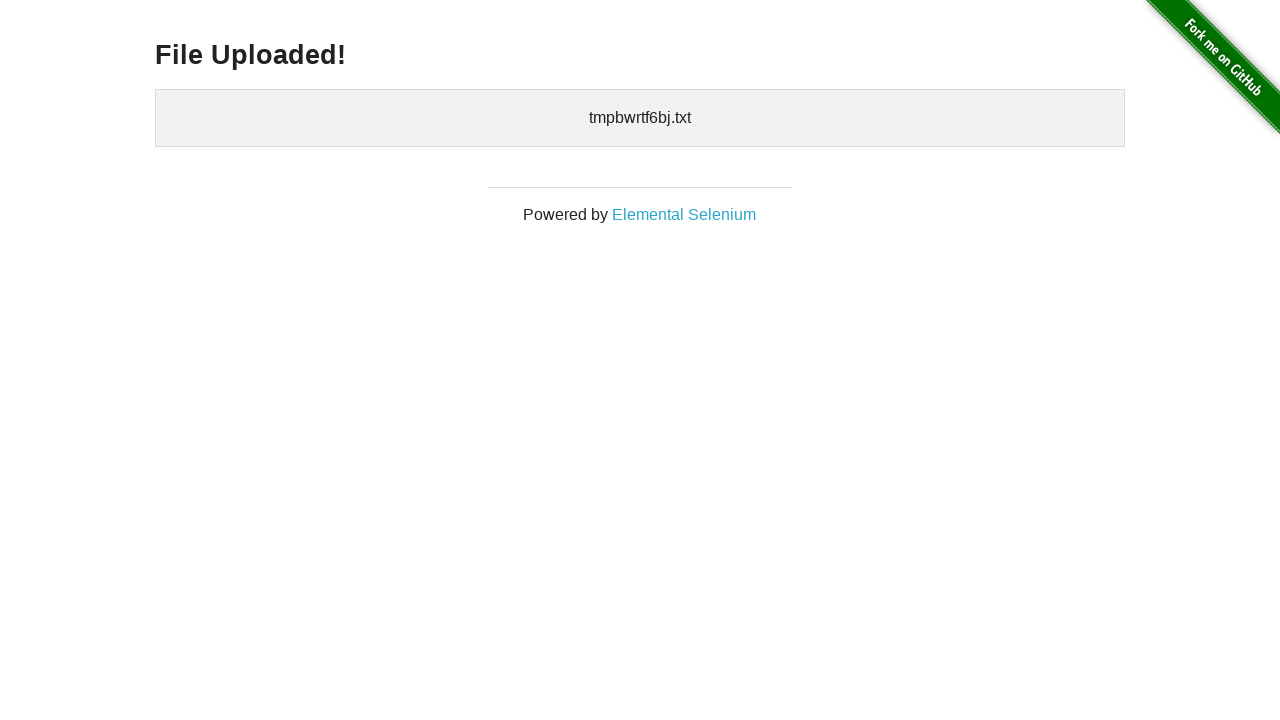

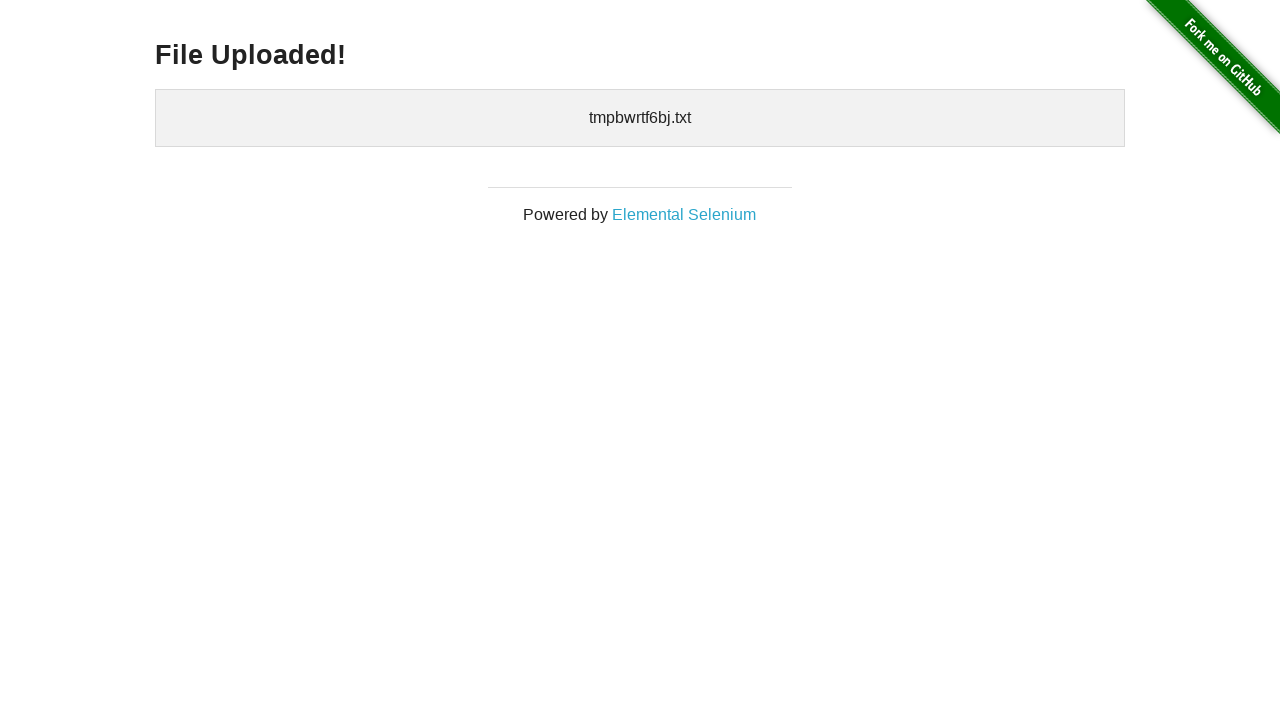